Tests text field input by entering a name and verifying the value is correctly set

Starting URL: http://antoniotrindade.com.br/treinoautomacao/elementsweb.html

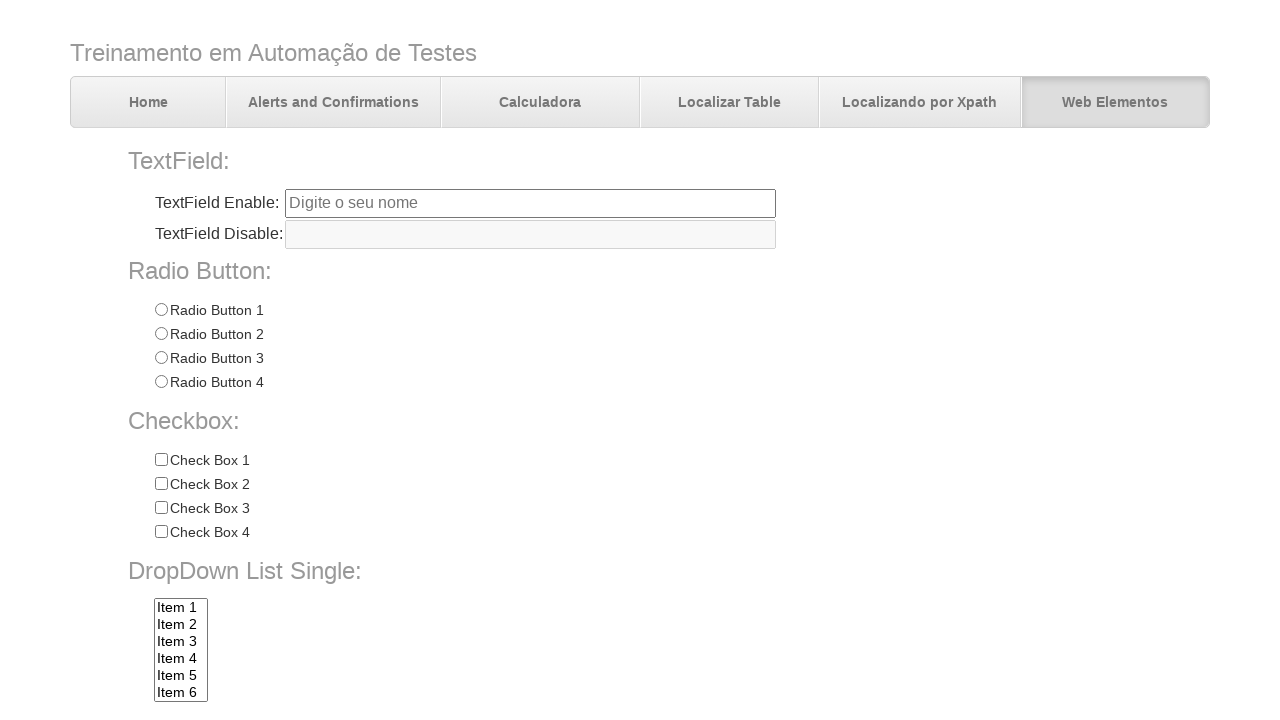

Navigated to test page
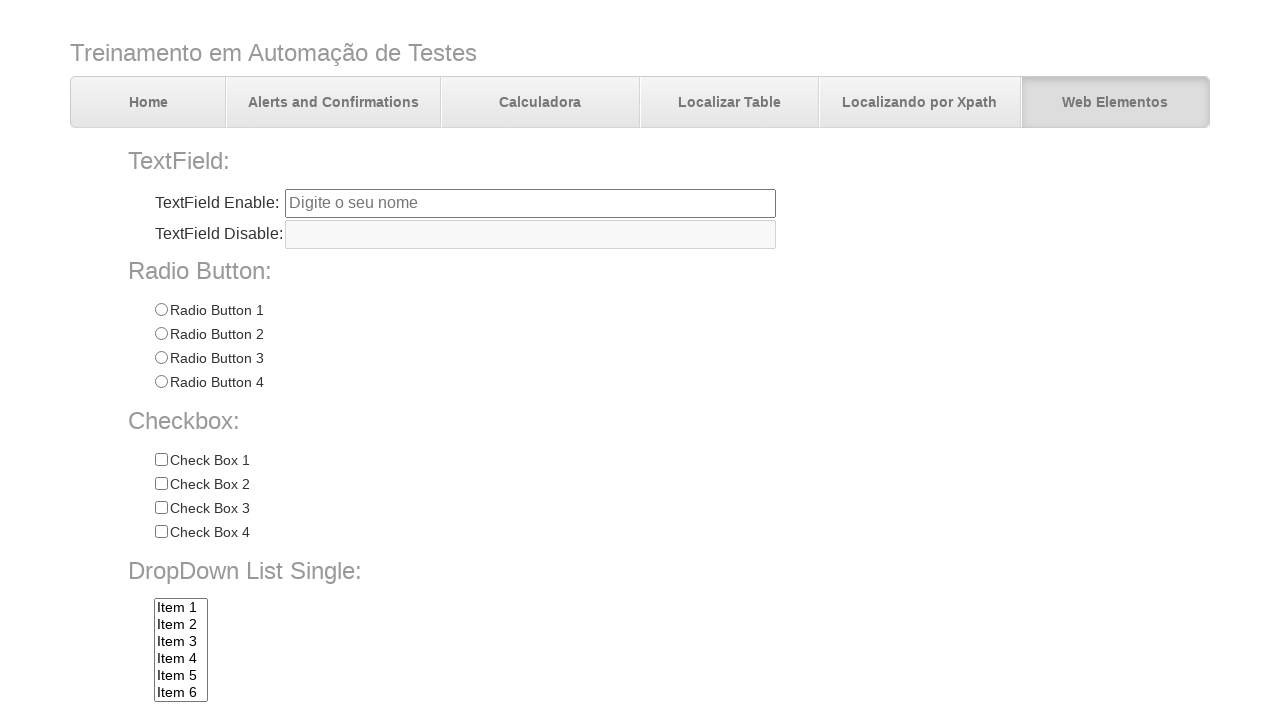

Filled text field 'txtbox1' with 'Antônio' on input[name='txtbox1']
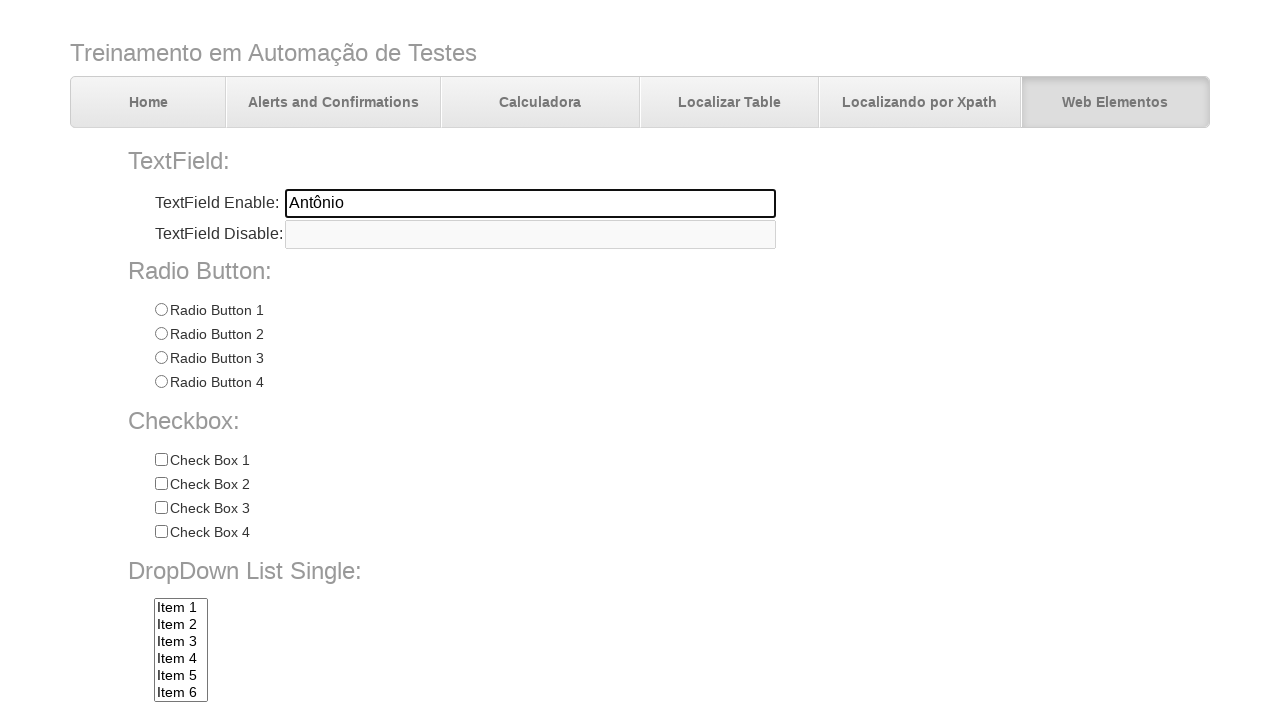

Verified text field contains 'Antônio'
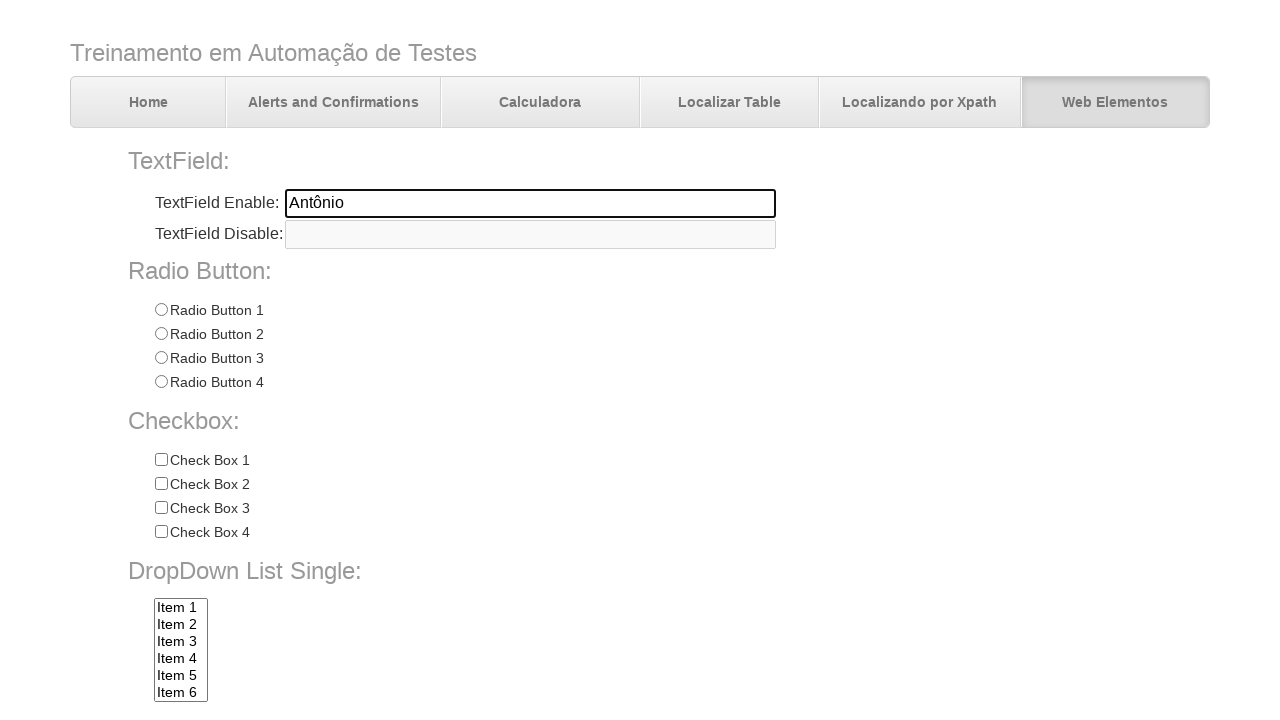

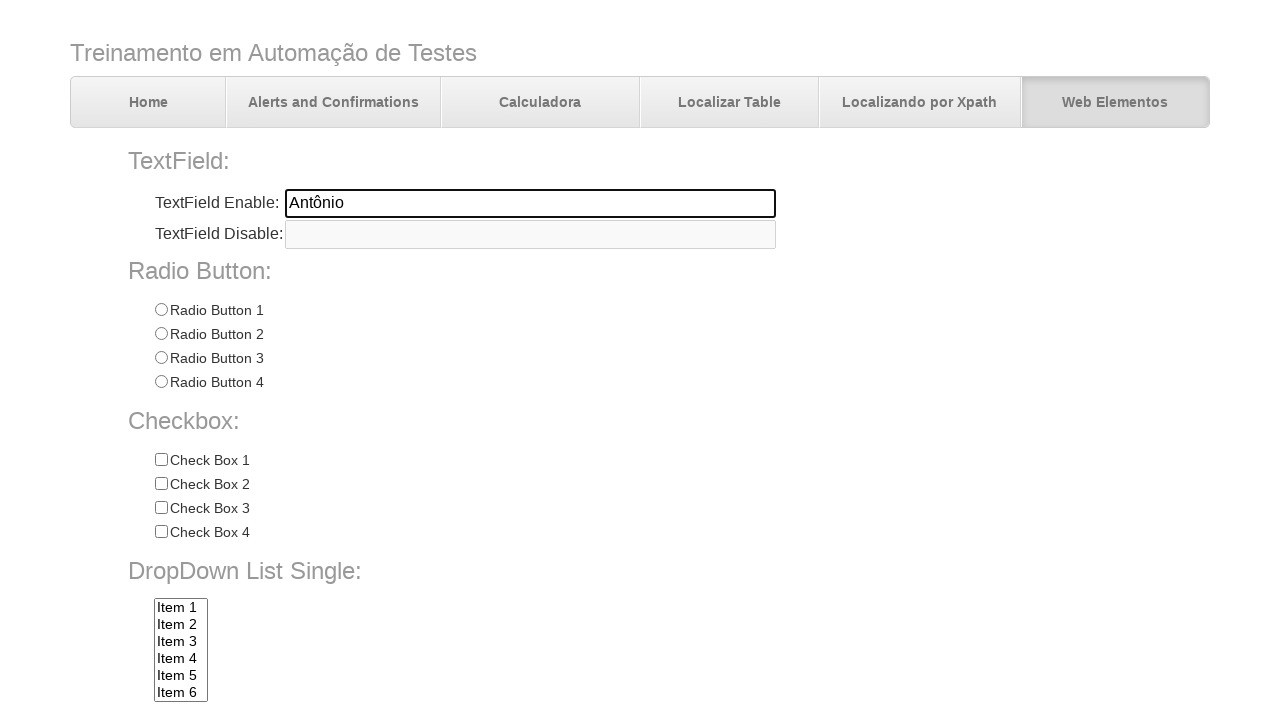